Tests that todo data persists after page reload

Starting URL: https://demo.playwright.dev/todomvc

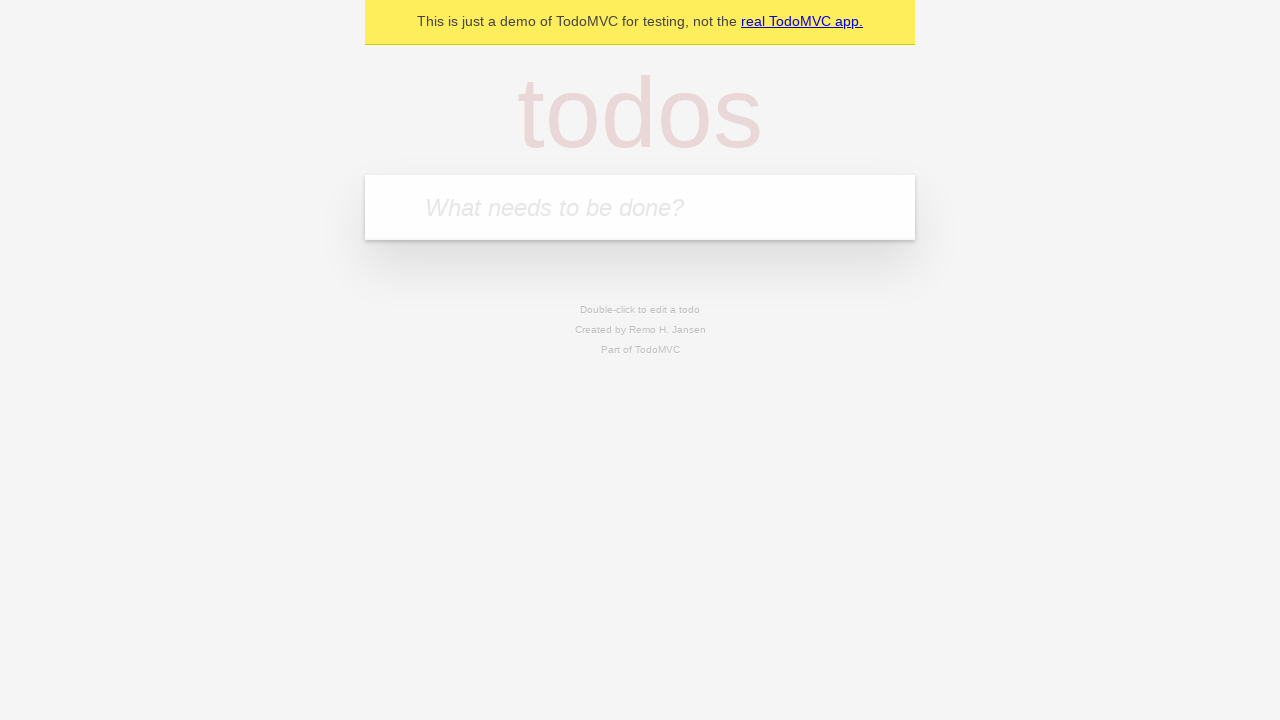

Filled todo input with 'buy some cheese' on internal:attr=[placeholder="What needs to be done?"i]
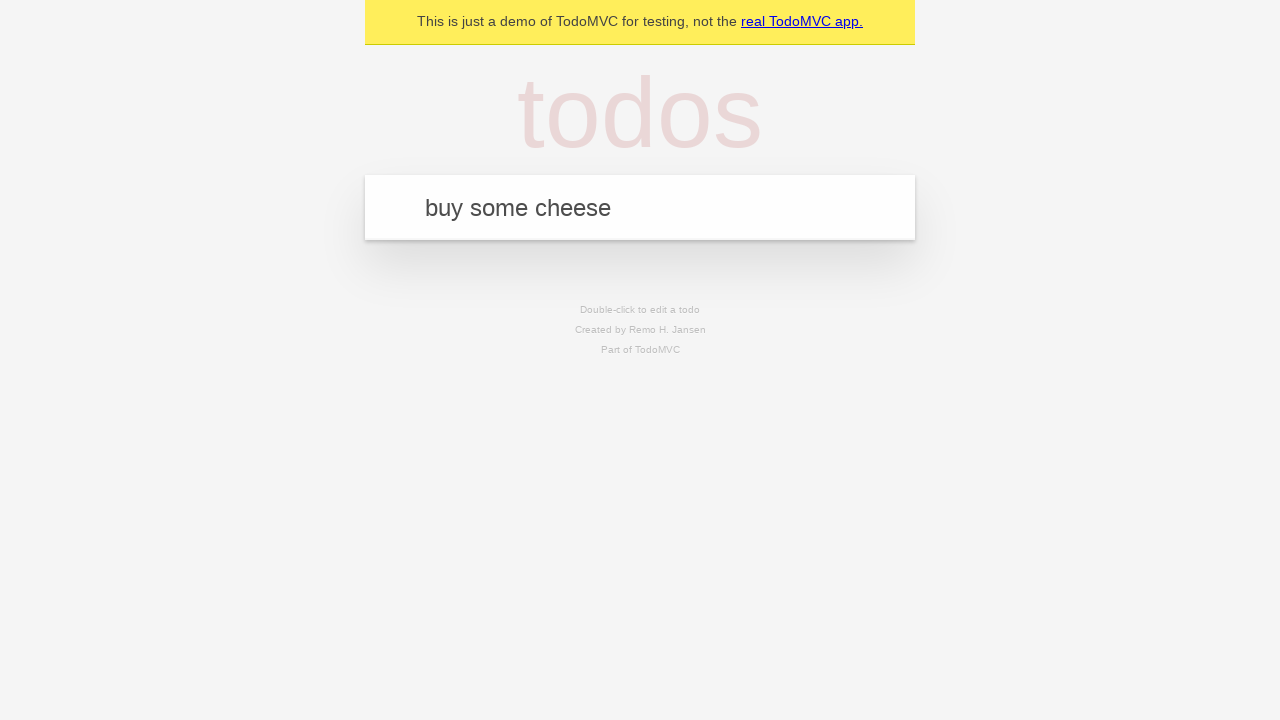

Pressed Enter to create todo 'buy some cheese' on internal:attr=[placeholder="What needs to be done?"i]
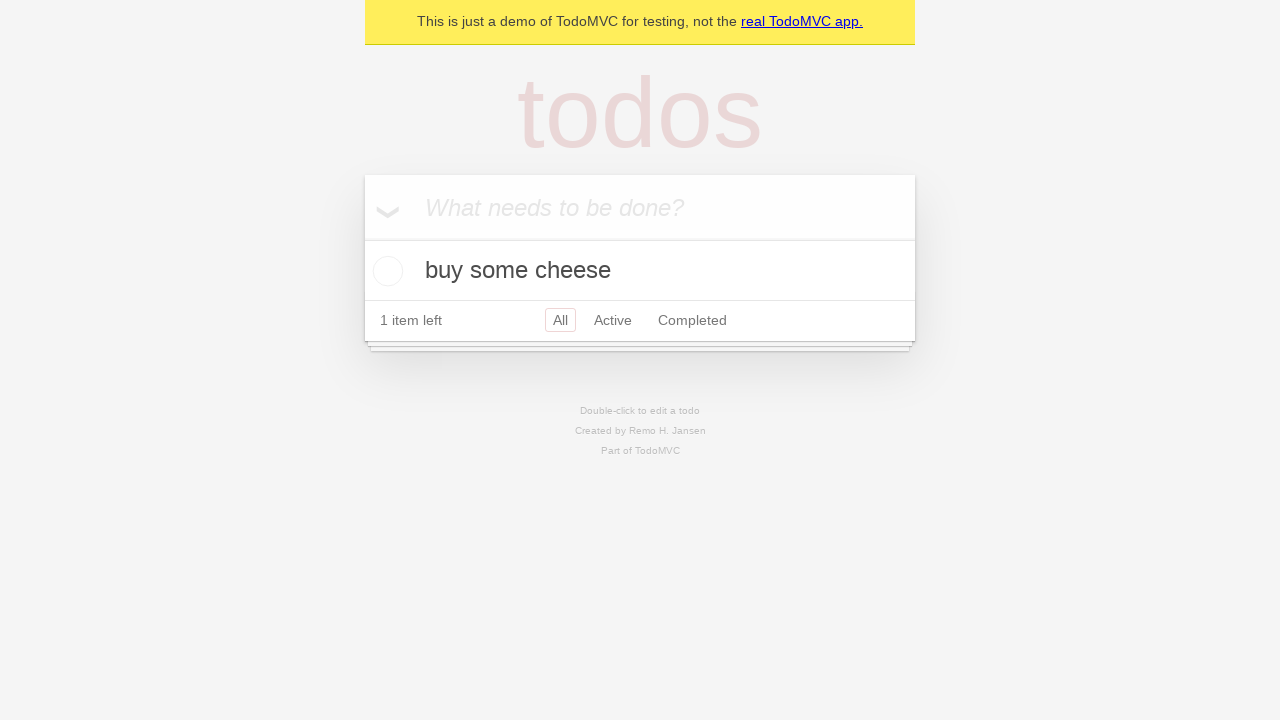

Filled todo input with 'feed the cat' on internal:attr=[placeholder="What needs to be done?"i]
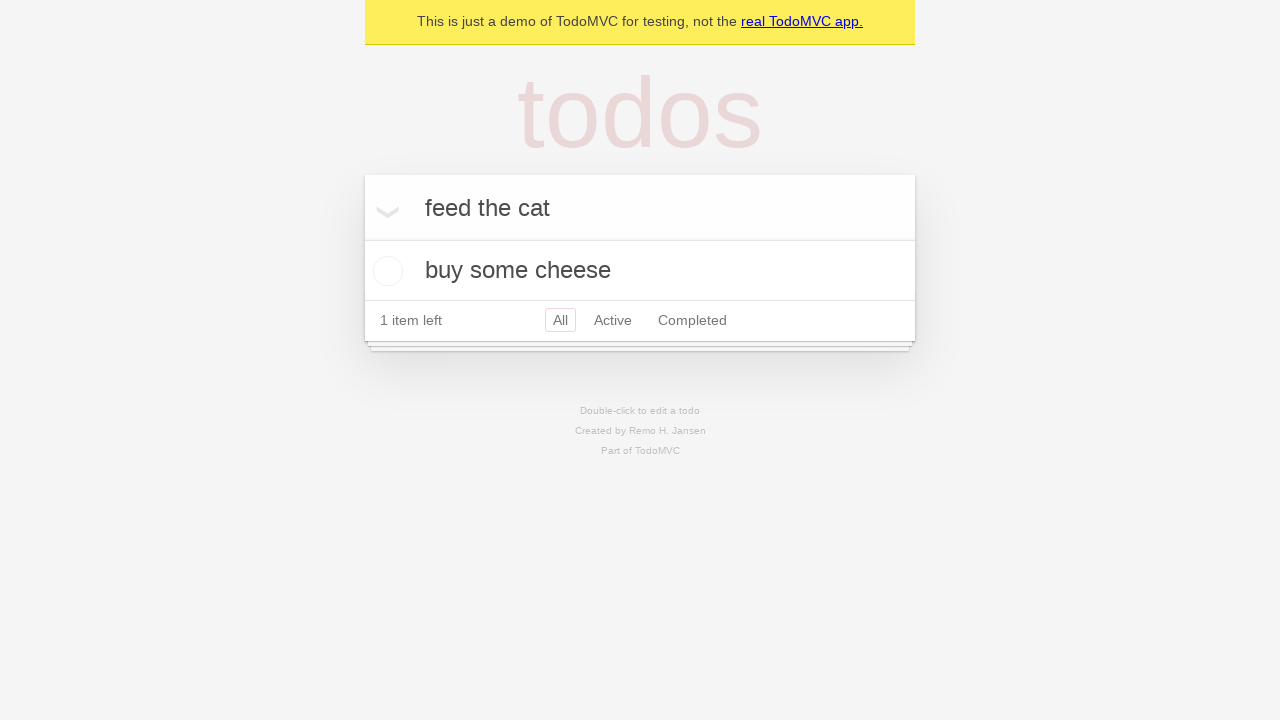

Pressed Enter to create todo 'feed the cat' on internal:attr=[placeholder="What needs to be done?"i]
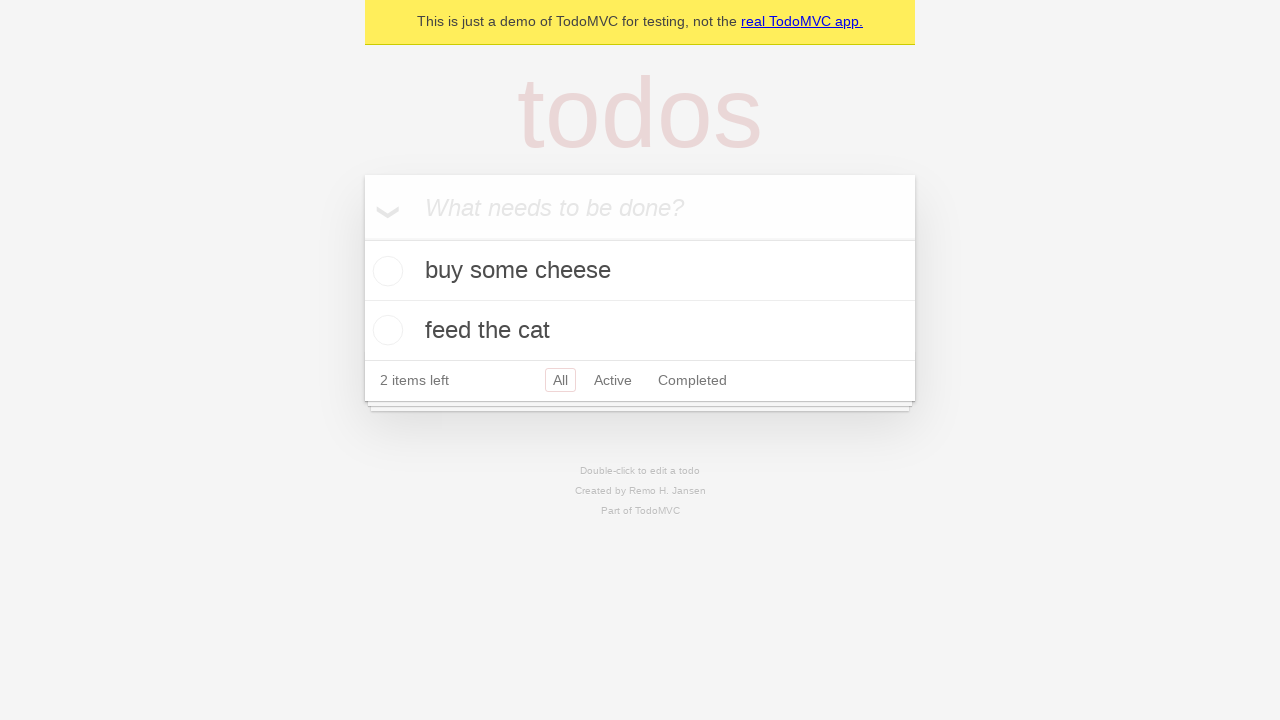

Located all todo items
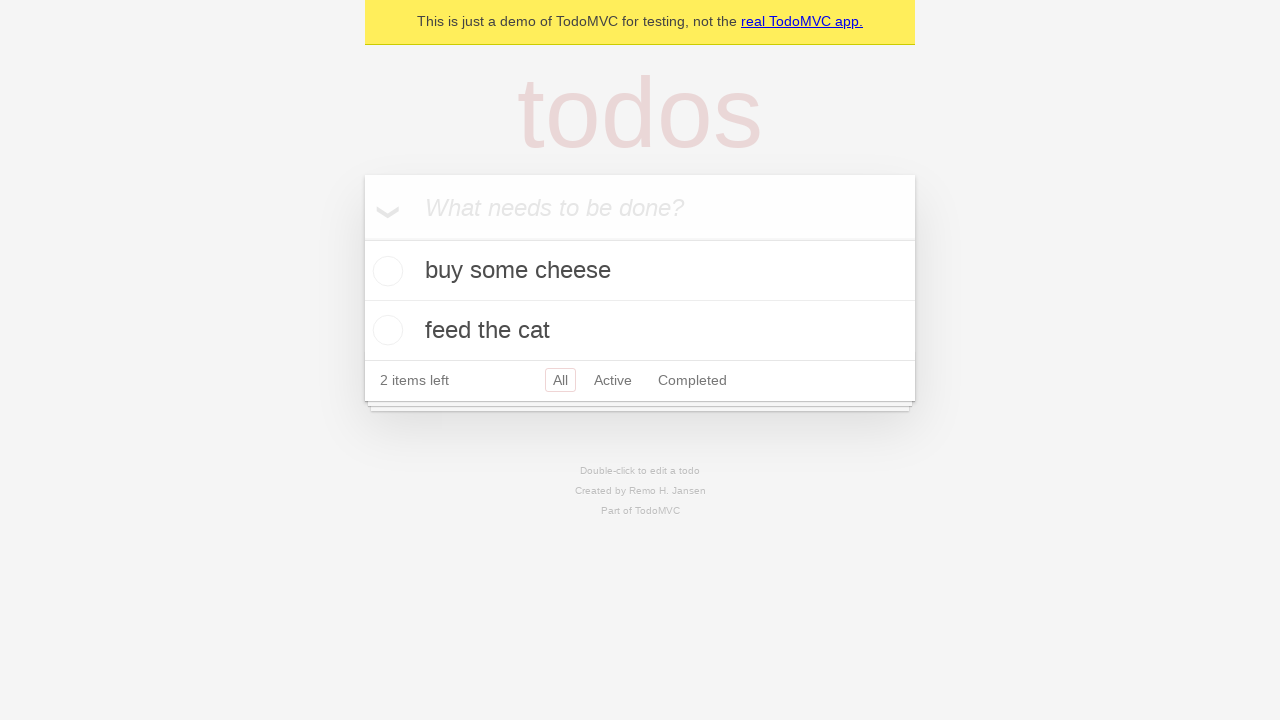

Located checkbox for first todo
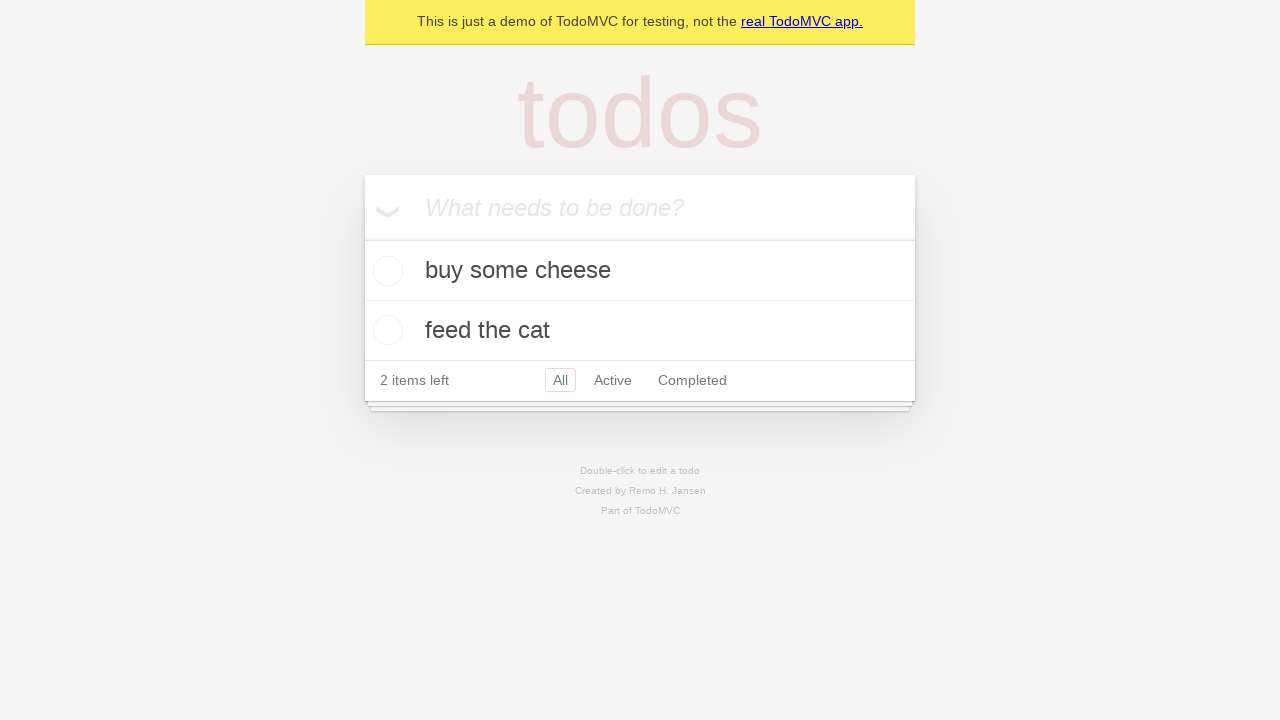

Checked the first todo item at (385, 271) on internal:testid=[data-testid="todo-item"s] >> nth=0 >> internal:role=checkbox
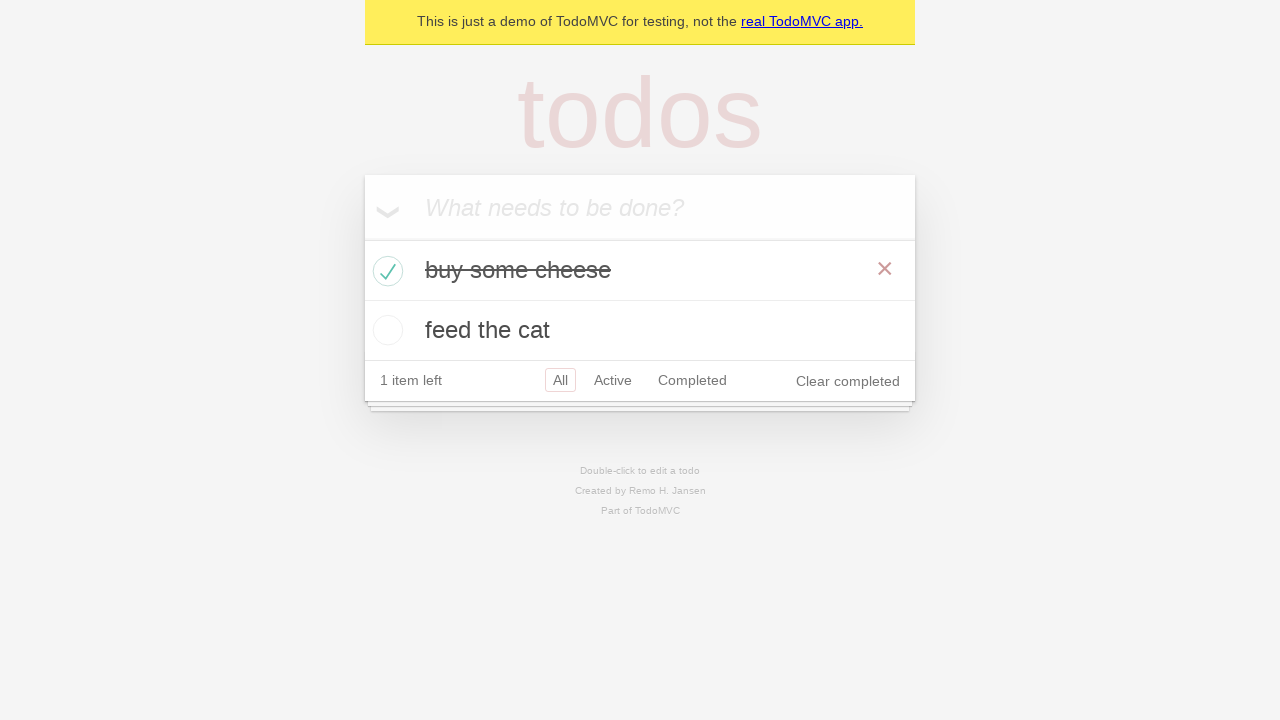

Reloaded page to test data persistence
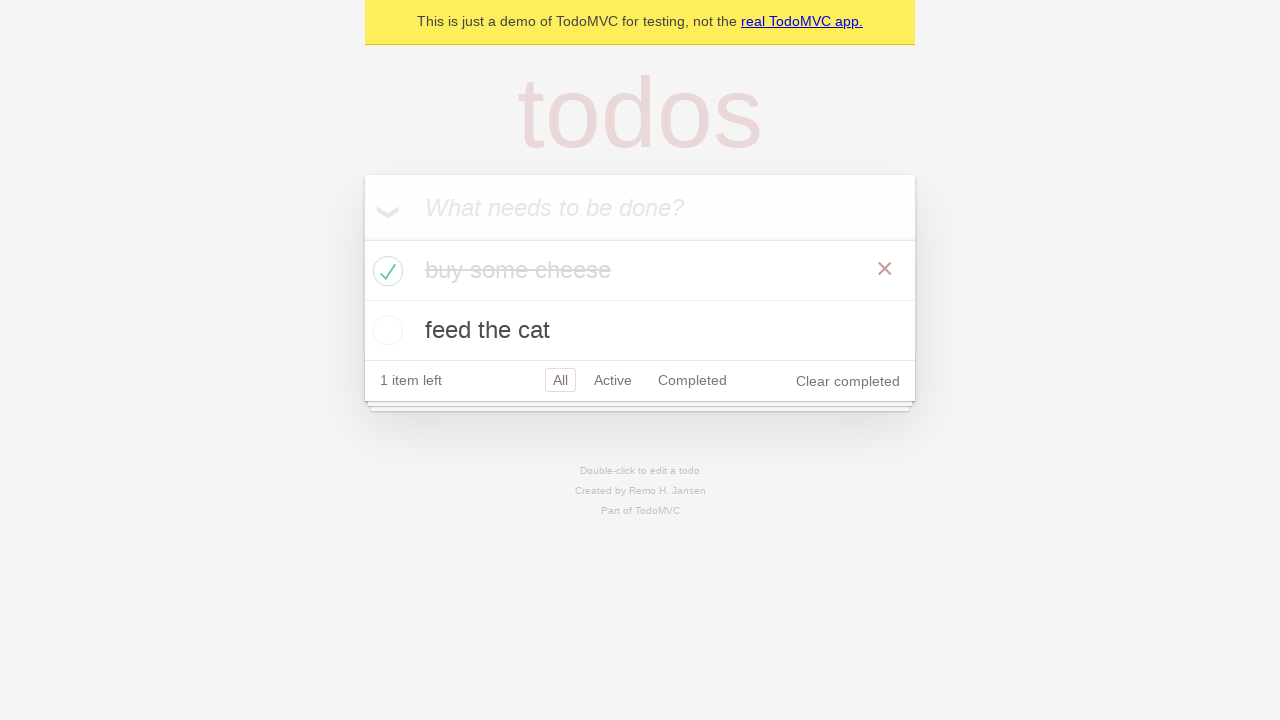

Waited for todo items to load after page reload
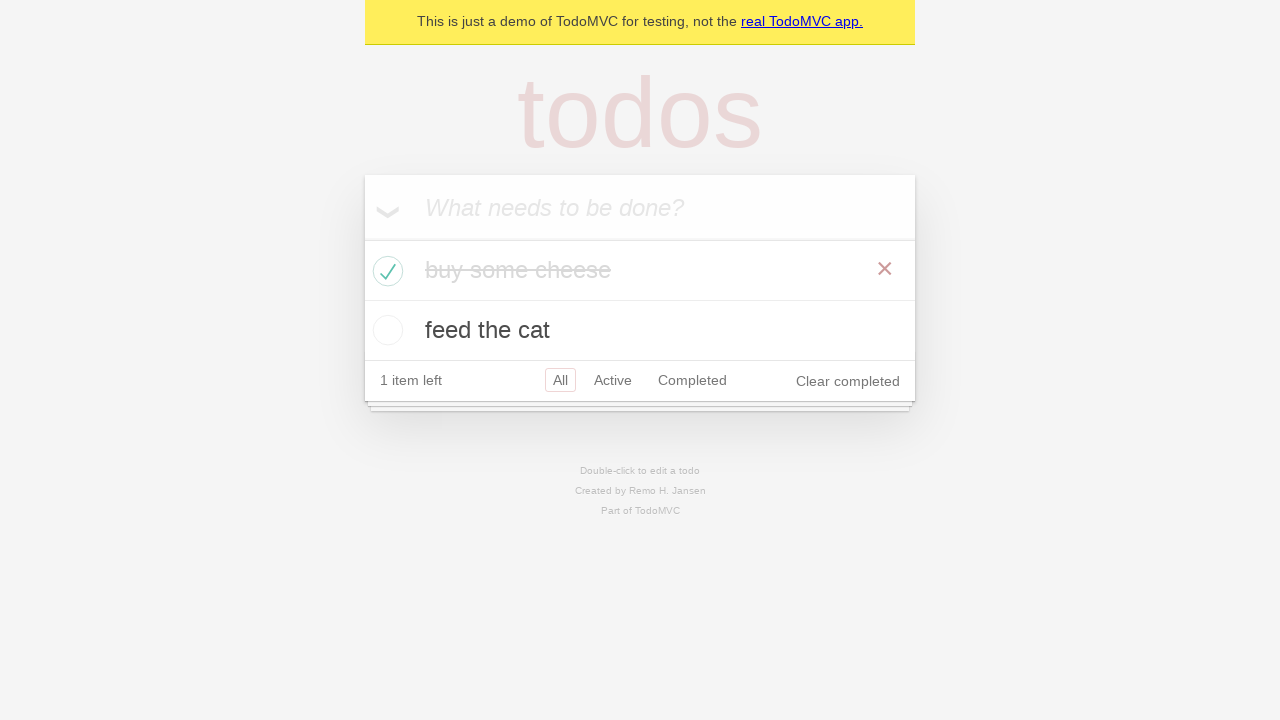

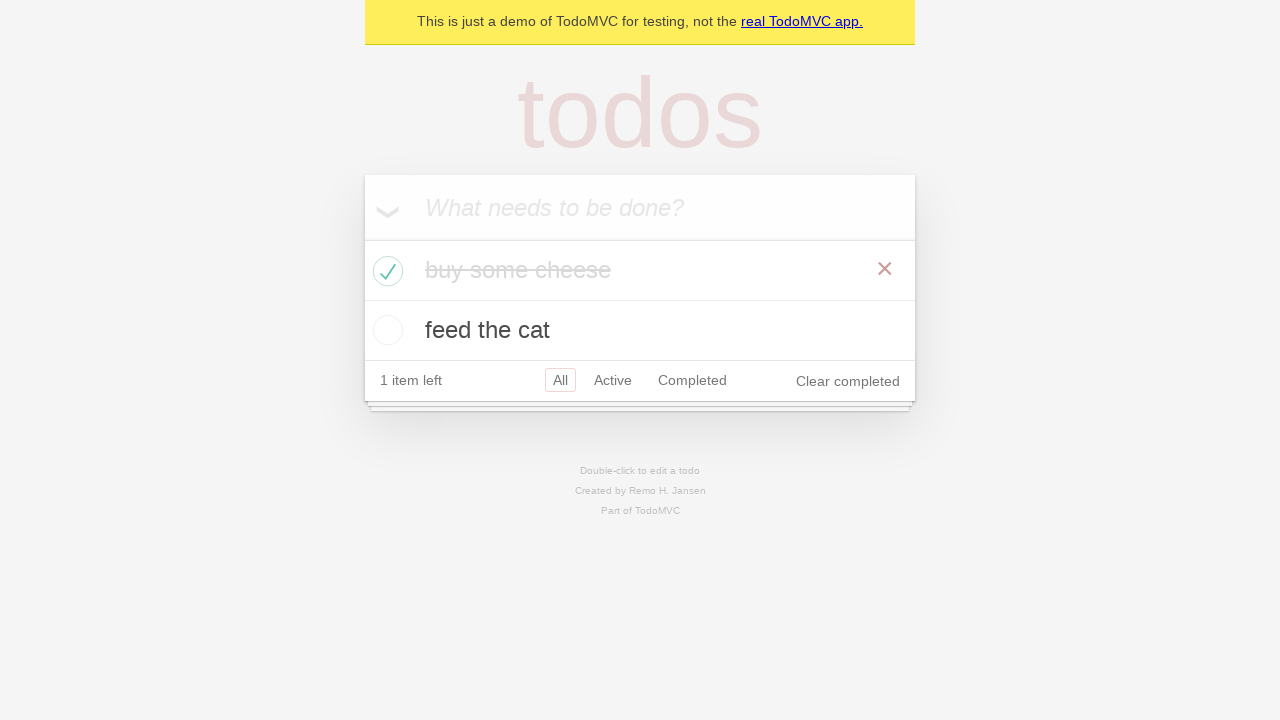